Tests sorting the Due column in ascending order by clicking the column header and verifying the values are sorted from lowest to highest

Starting URL: http://the-internet.herokuapp.com/tables

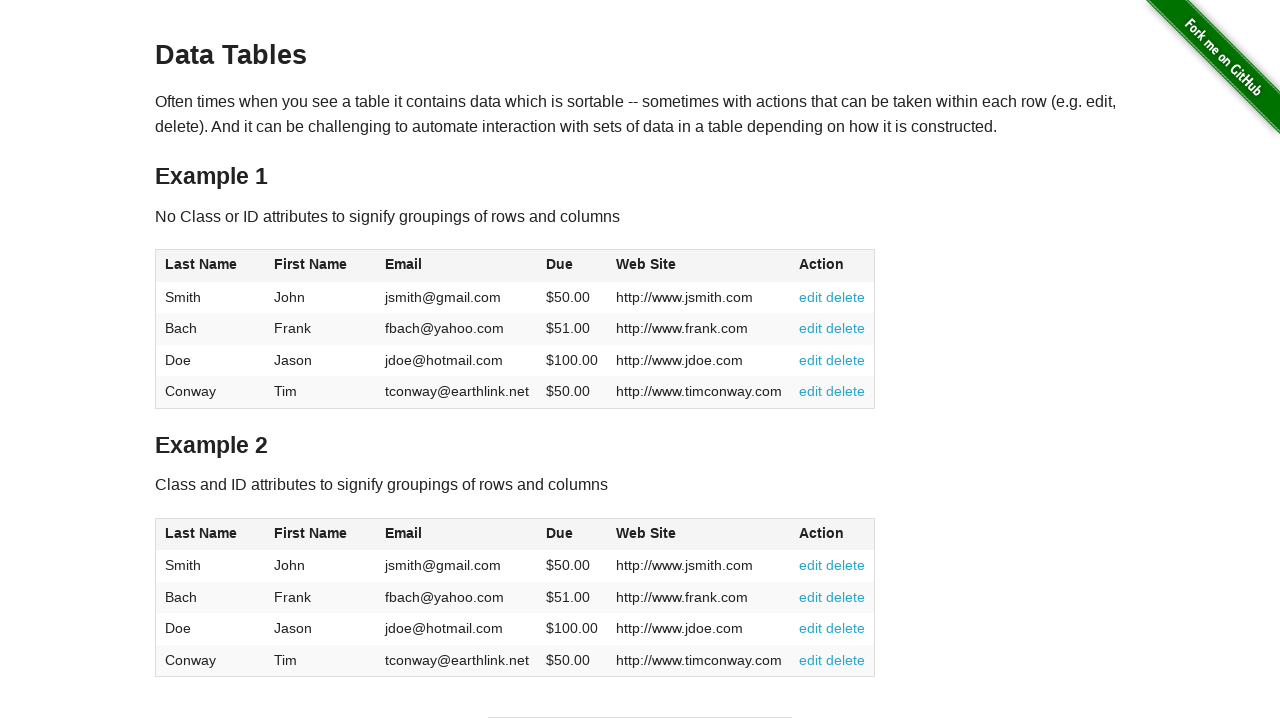

Clicked Due column header to sort in ascending order at (572, 266) on #table1 thead tr th:nth-of-type(4)
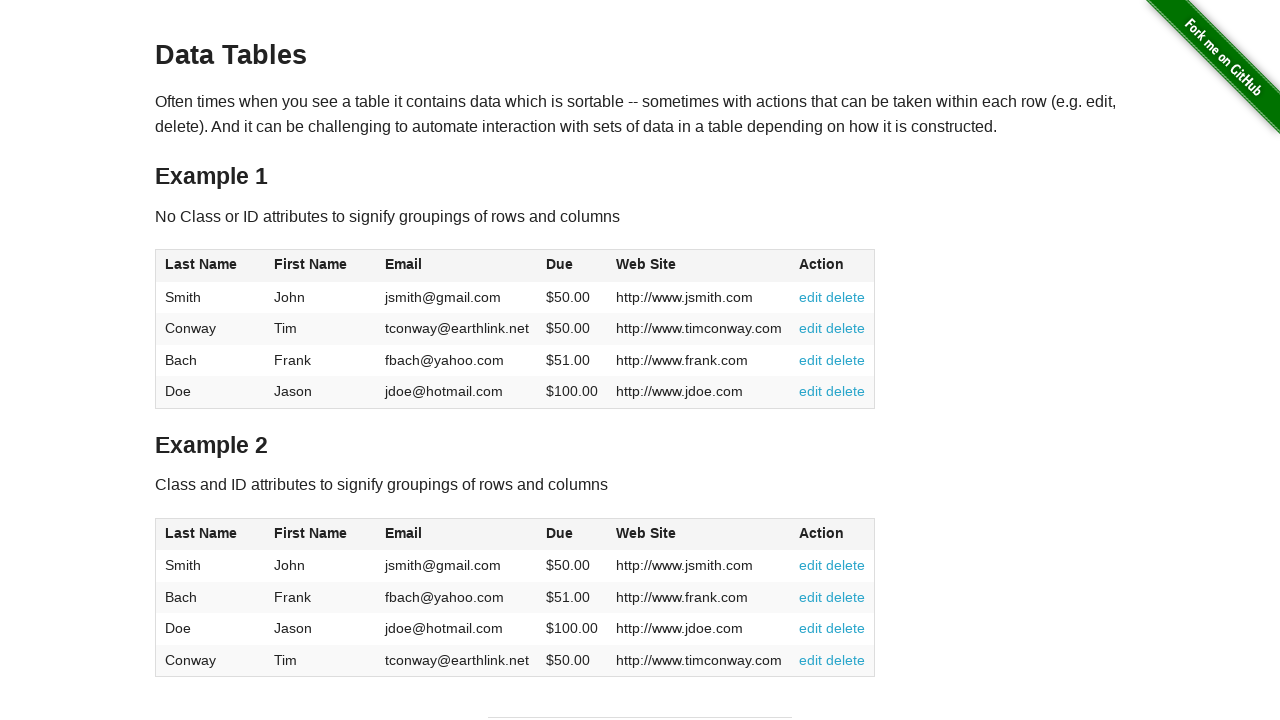

Table Due column values loaded
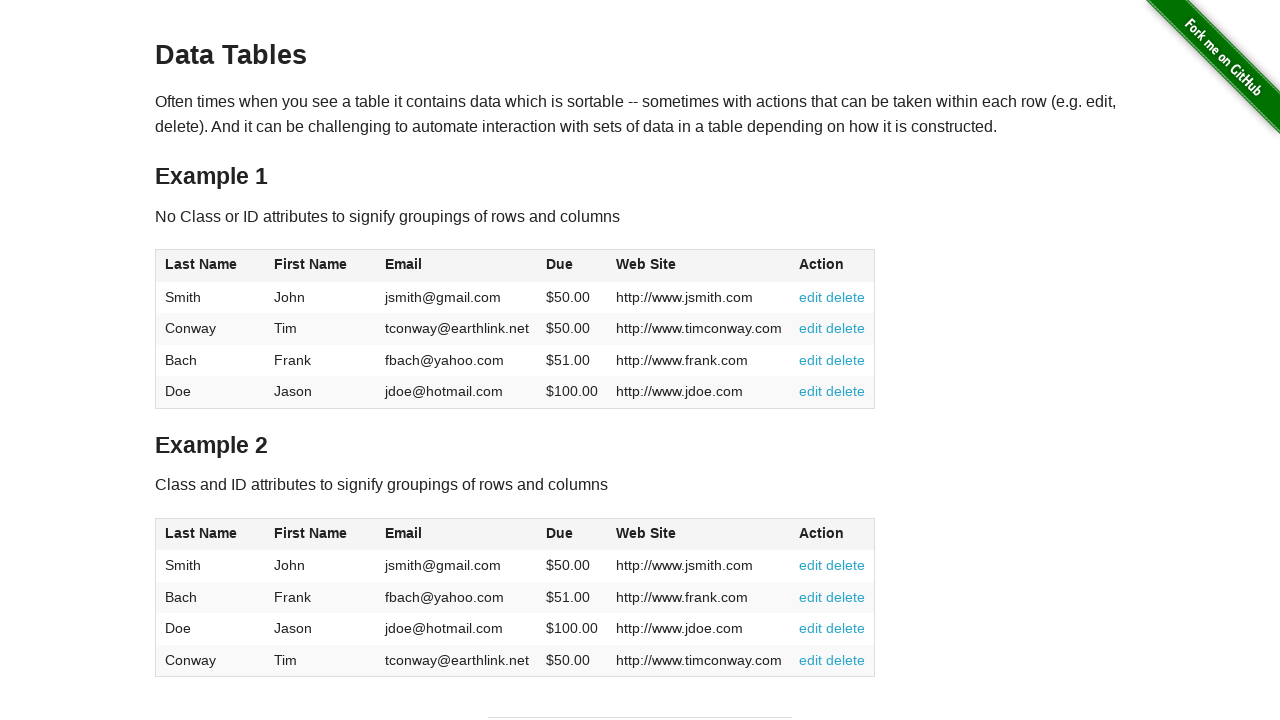

Retrieved all Due column values from table
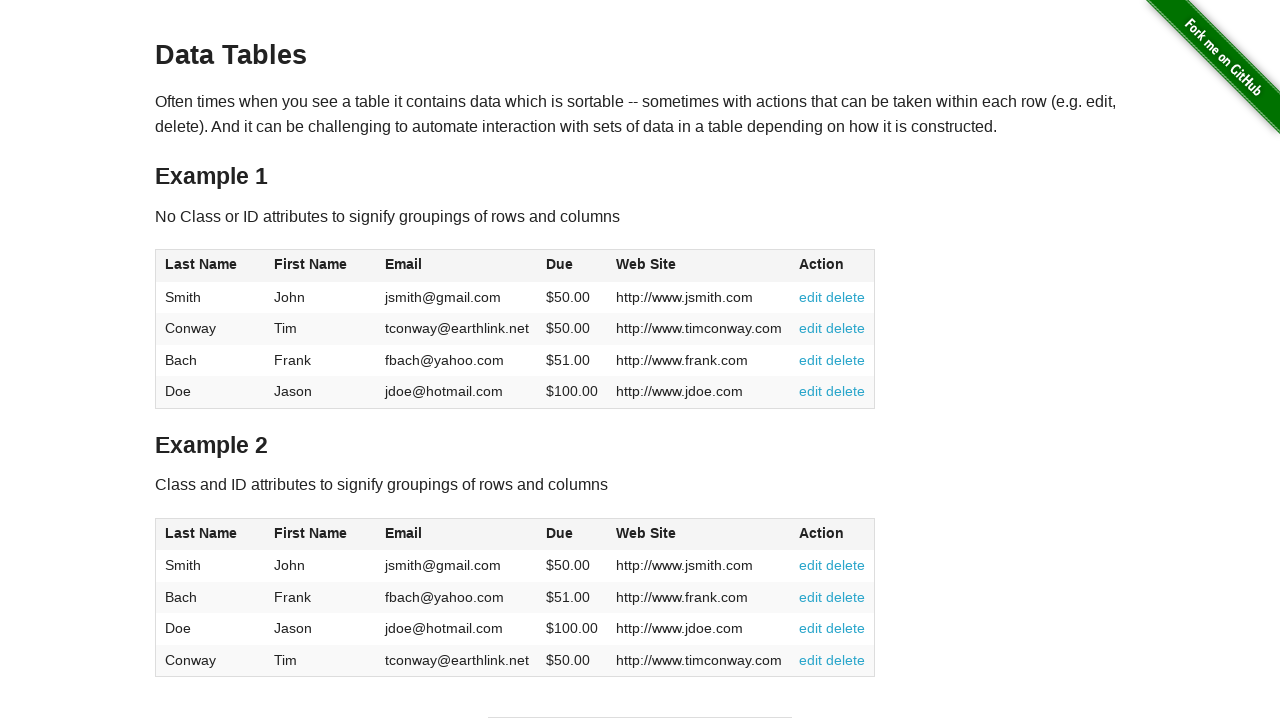

Extracted 4 Due values from table cells
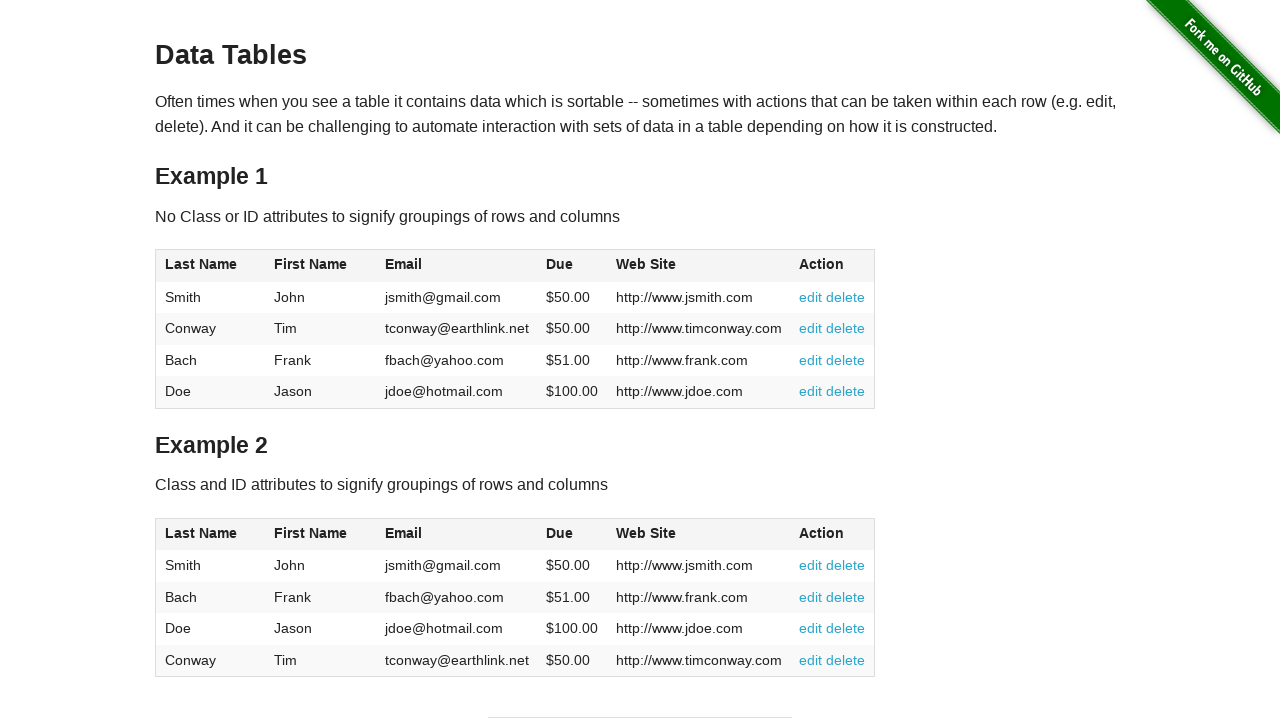

Verified all Due values are sorted in ascending order: [50.0, 50.0, 51.0, 100.0]
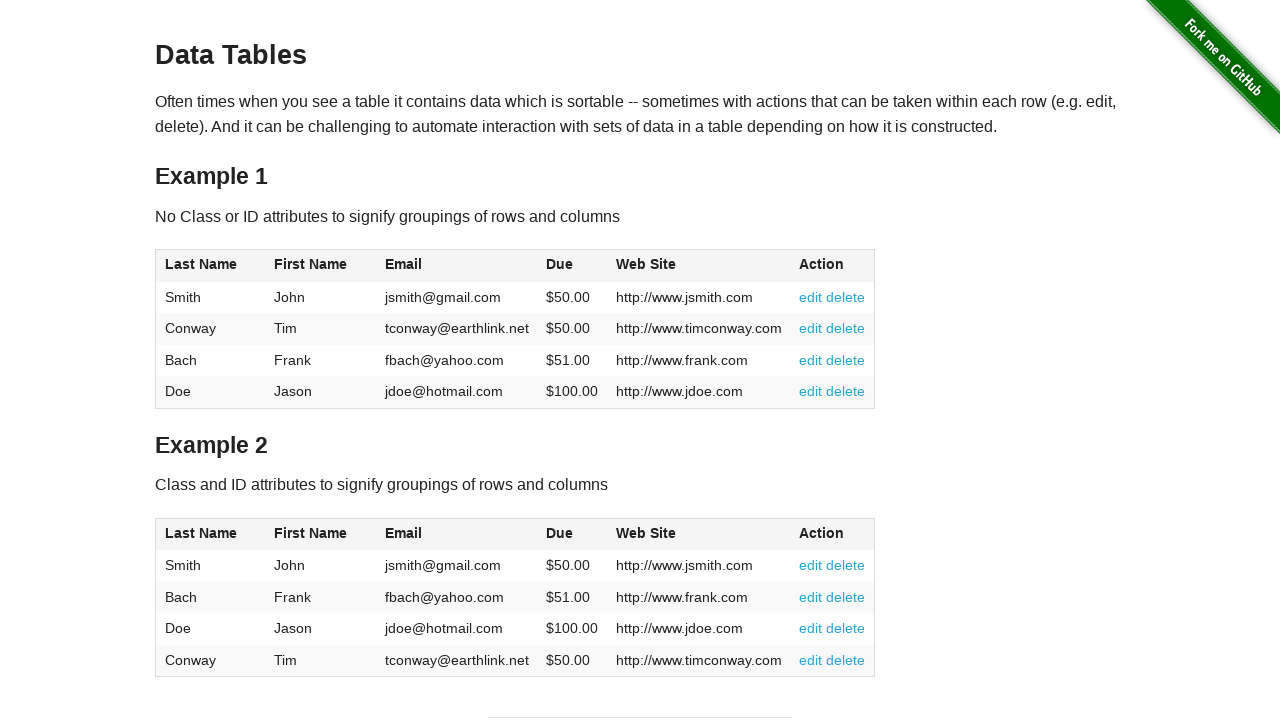

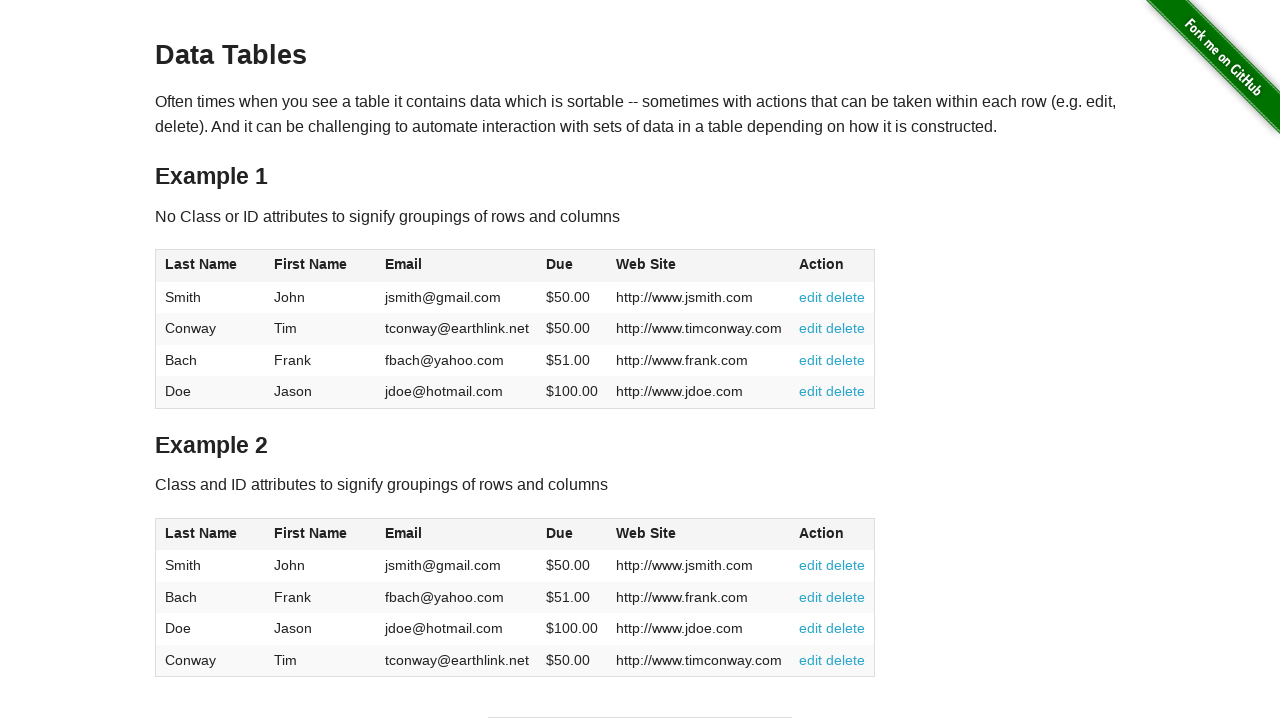